Tests selecting multiple hobby checkboxes (Sports, Reading, Music) on the registration form

Starting URL: https://demoqa.com/automation-practice-form

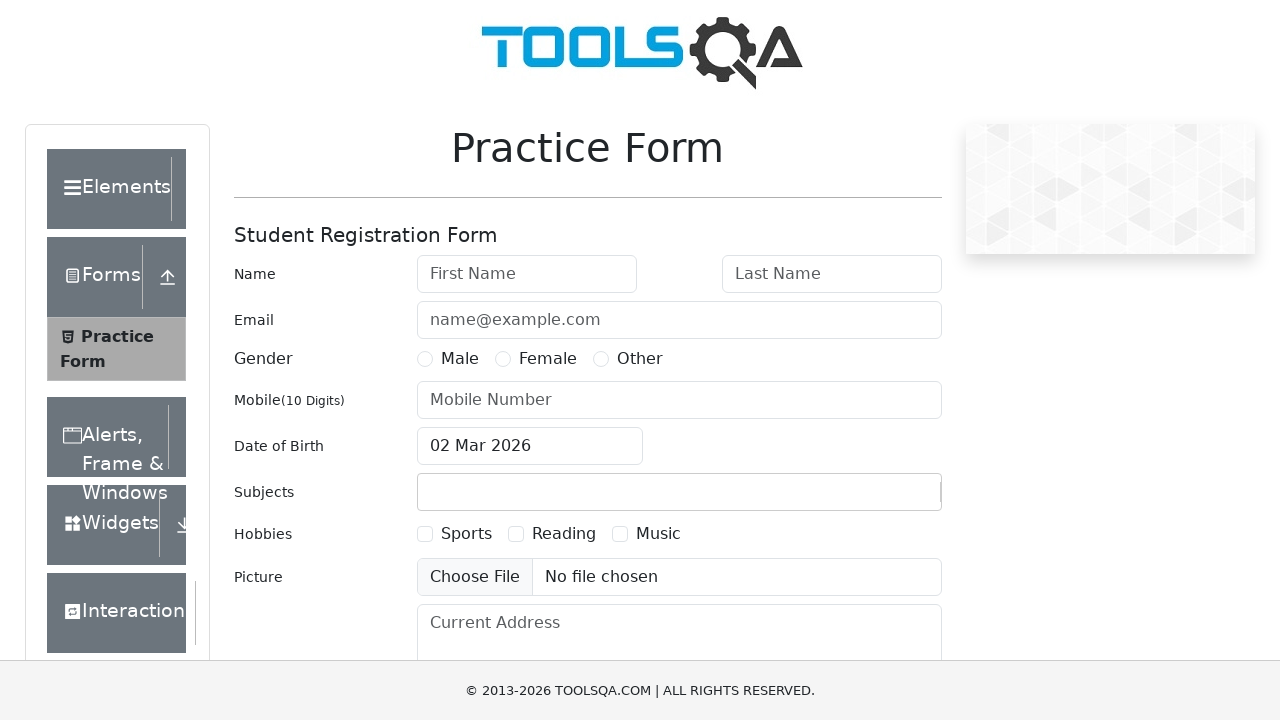

Clicked Sports checkbox at (466, 534) on xpath=//label[text()='Sports']
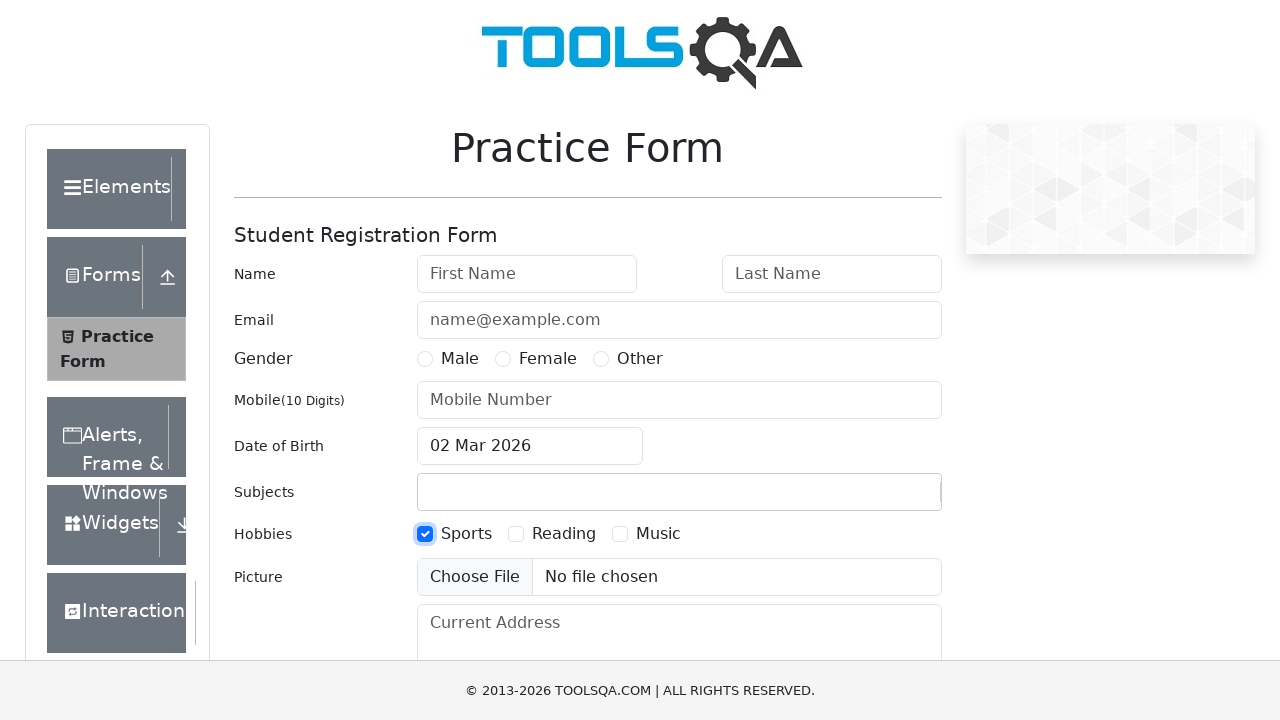

Clicked Reading checkbox at (564, 534) on xpath=//label[text()='Reading']
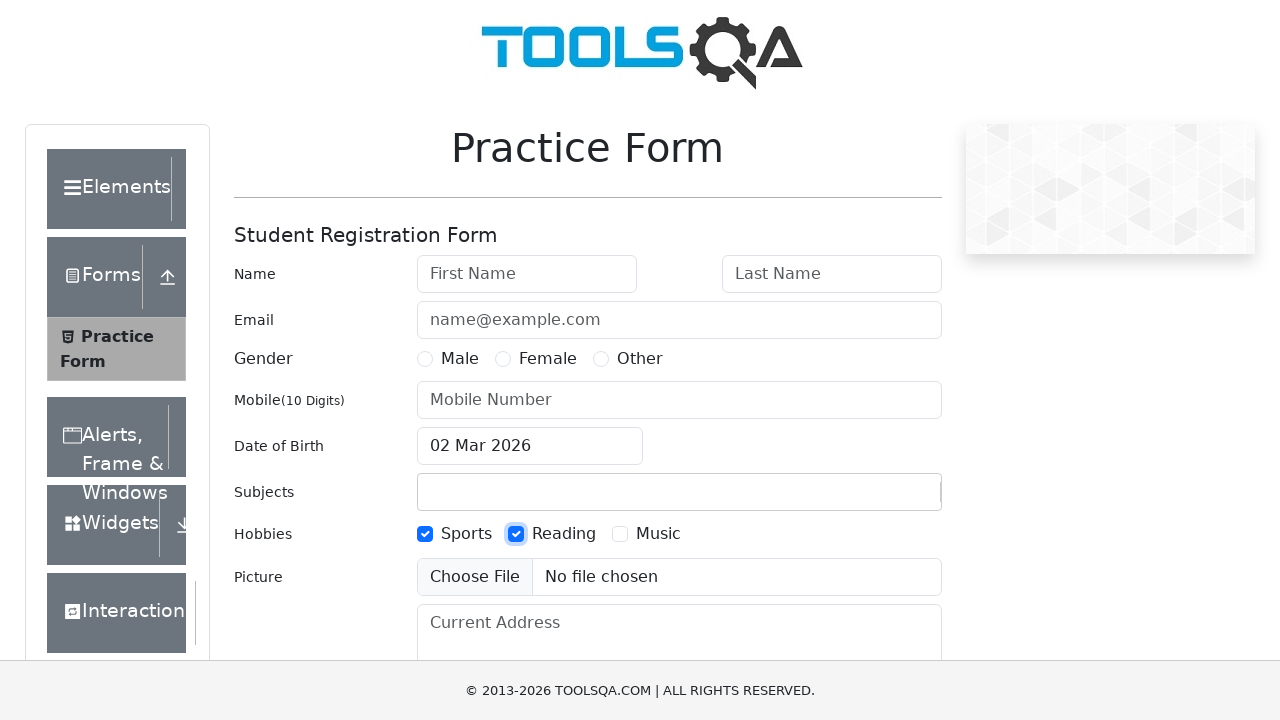

Clicked Music checkbox at (658, 534) on label[for='hobbies-checkbox-3']
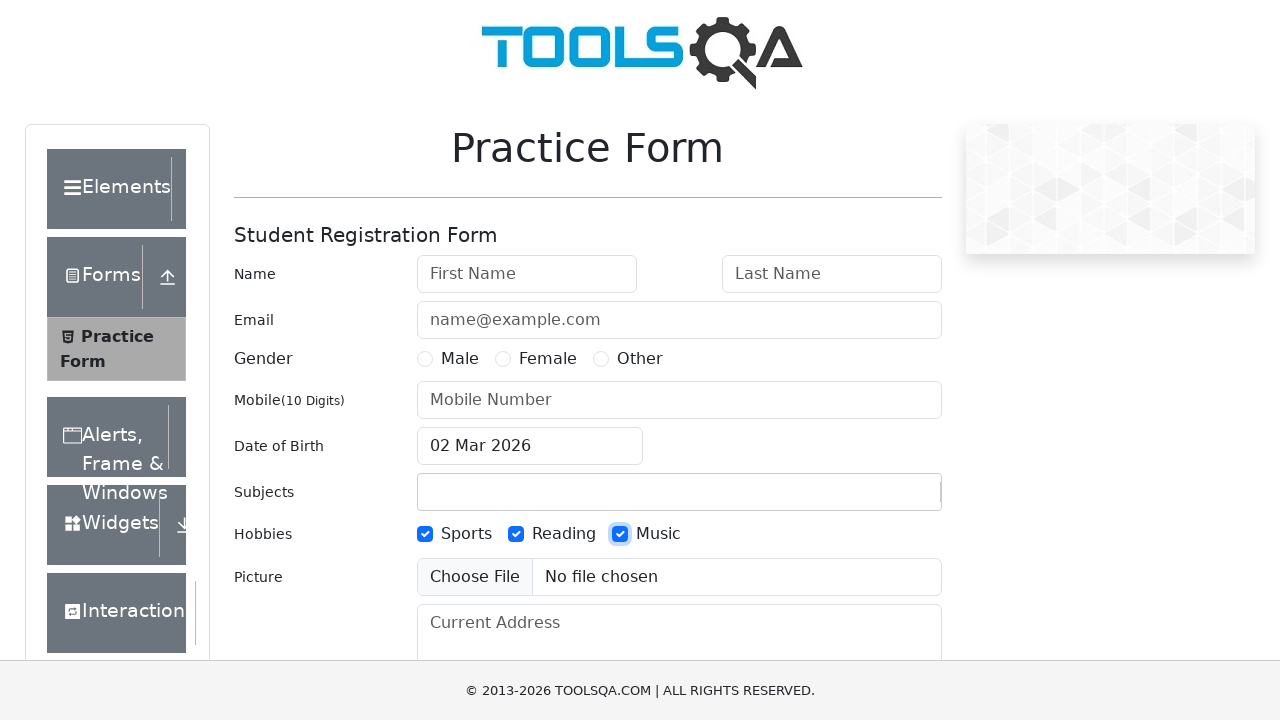

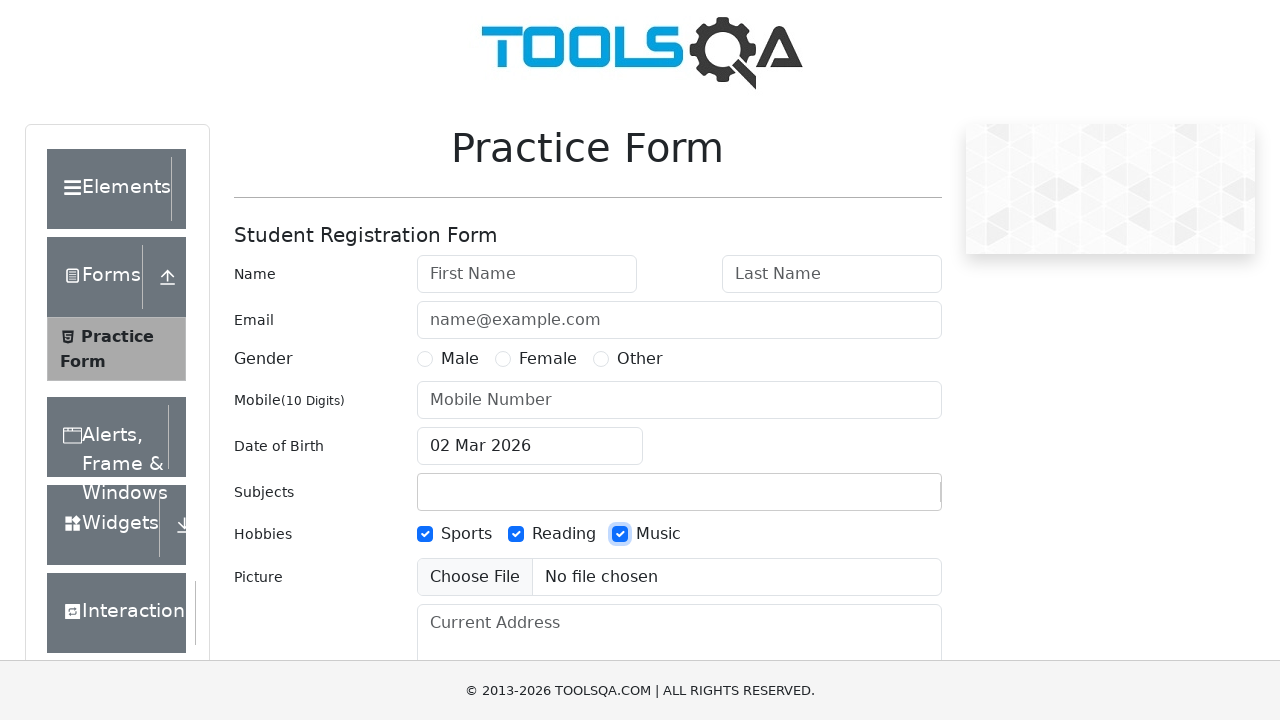